Tests disappearing elements page by navigating to it and refreshing up to 10 times until 5 elements are displayed.

Starting URL: https://the-internet.herokuapp.com/

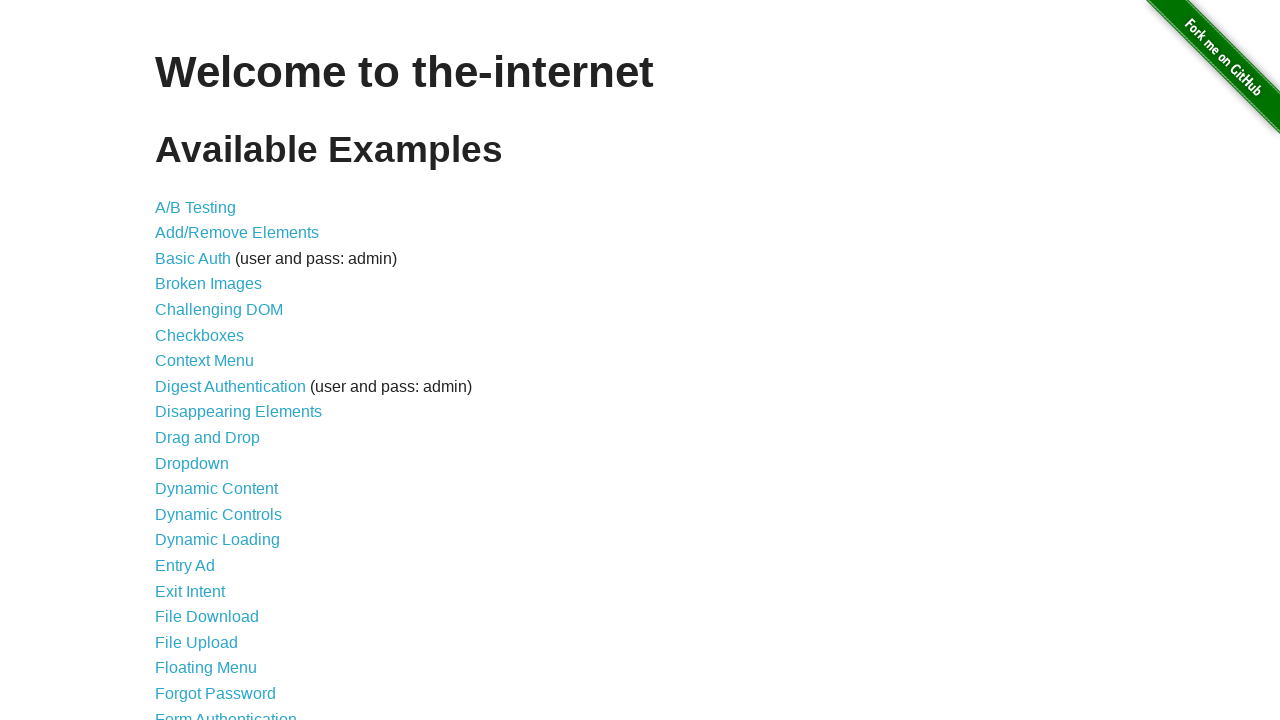

Clicked on Disappearing Elements link at (238, 412) on xpath=//a[@href='/disappearing_elements']
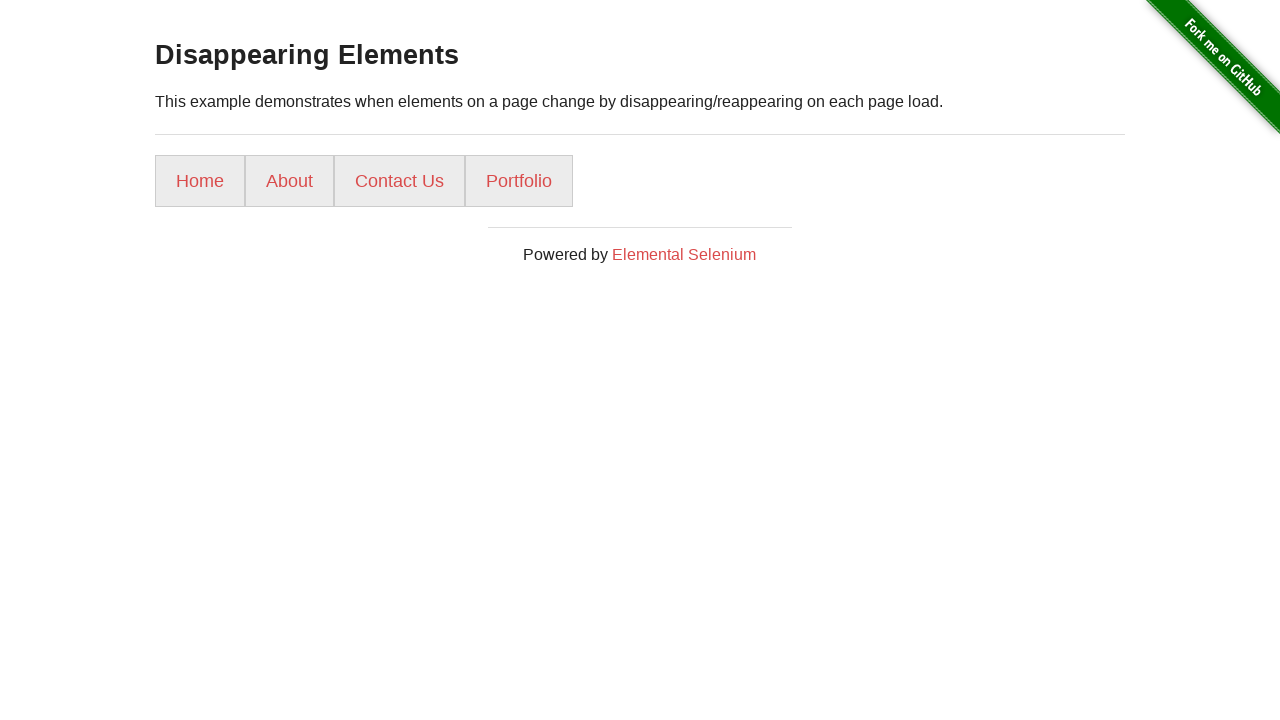

Navigation to disappearing elements page completed
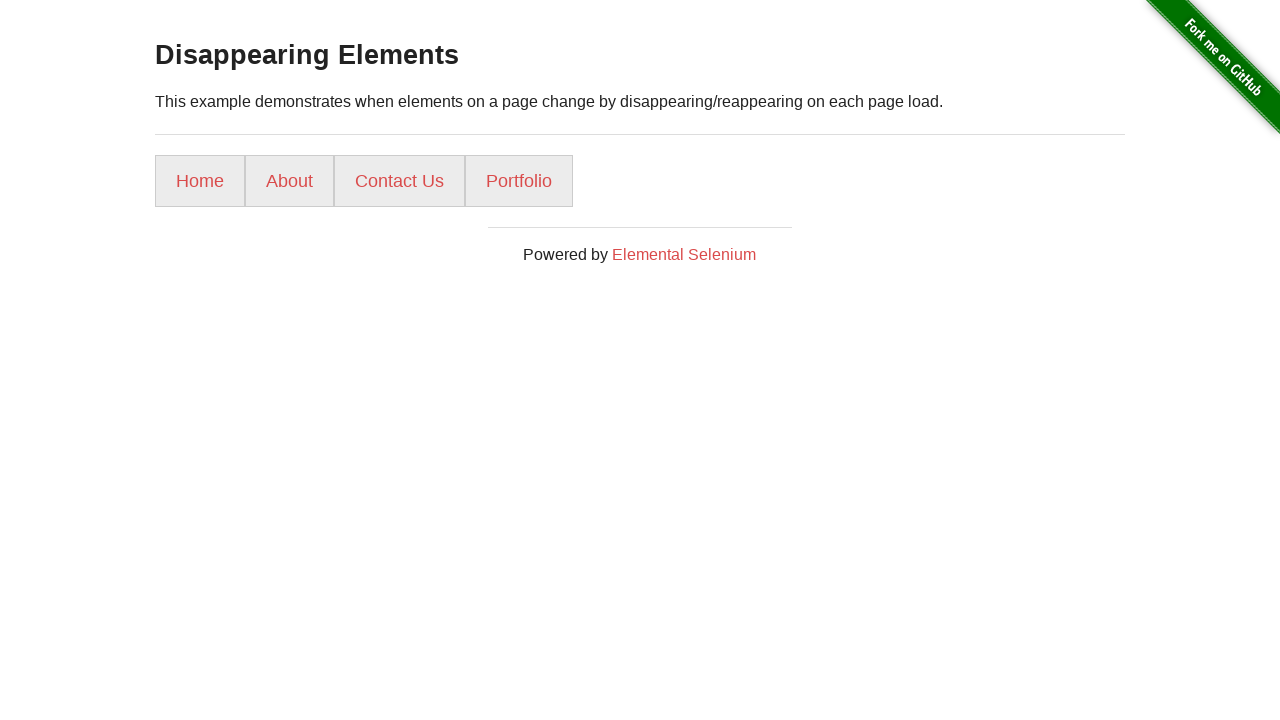

Checked for elements - found 4 element(s) on attempt 1
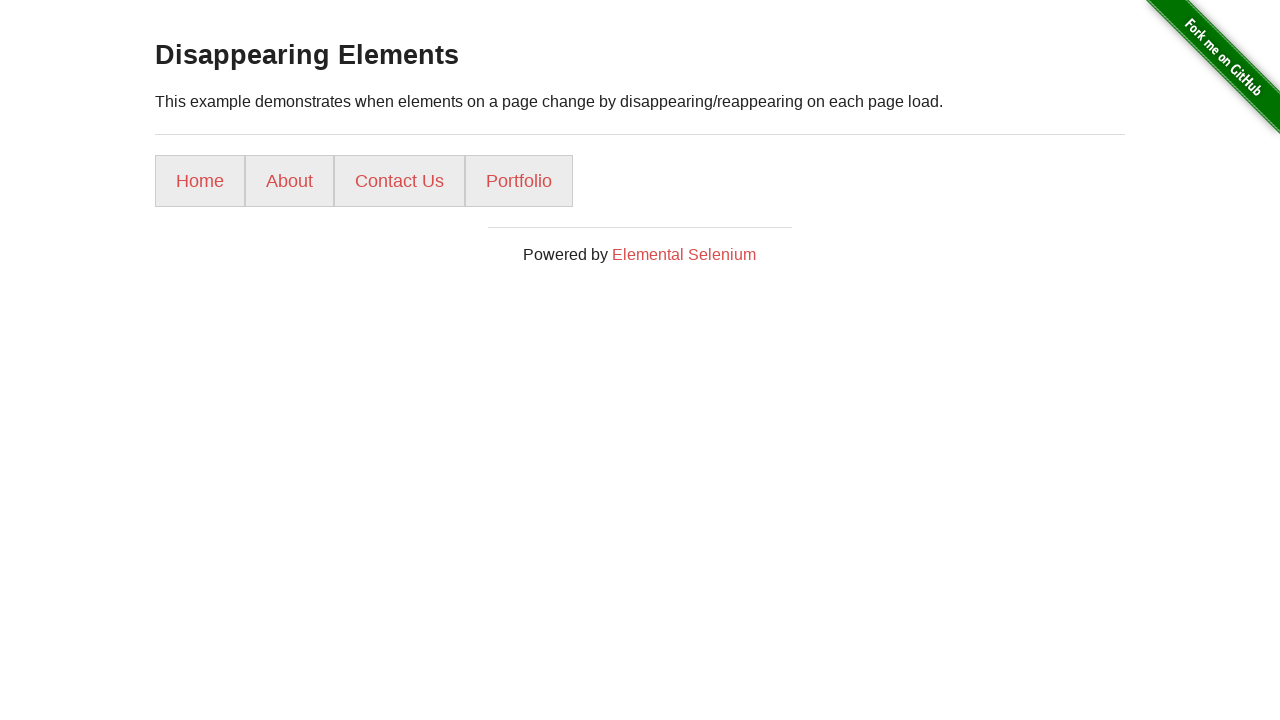

Reloaded page to check for disappearing elements again
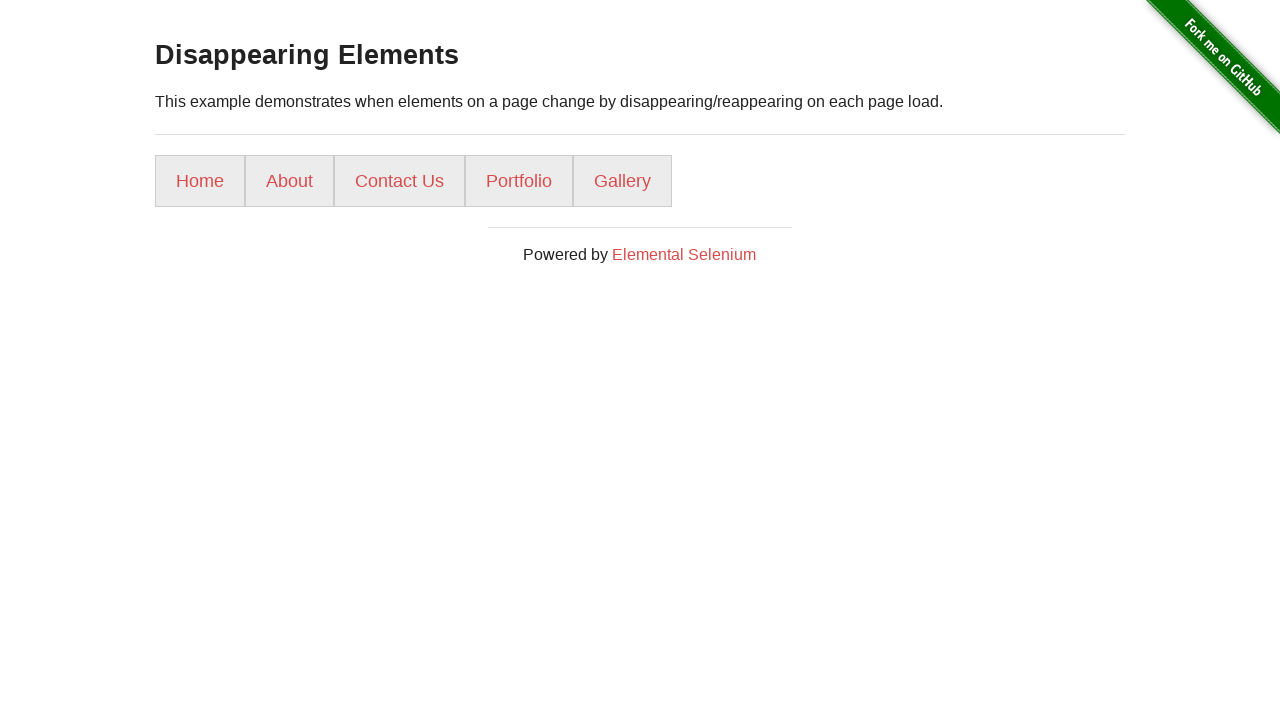

Checked for elements - found 5 element(s) on attempt 2
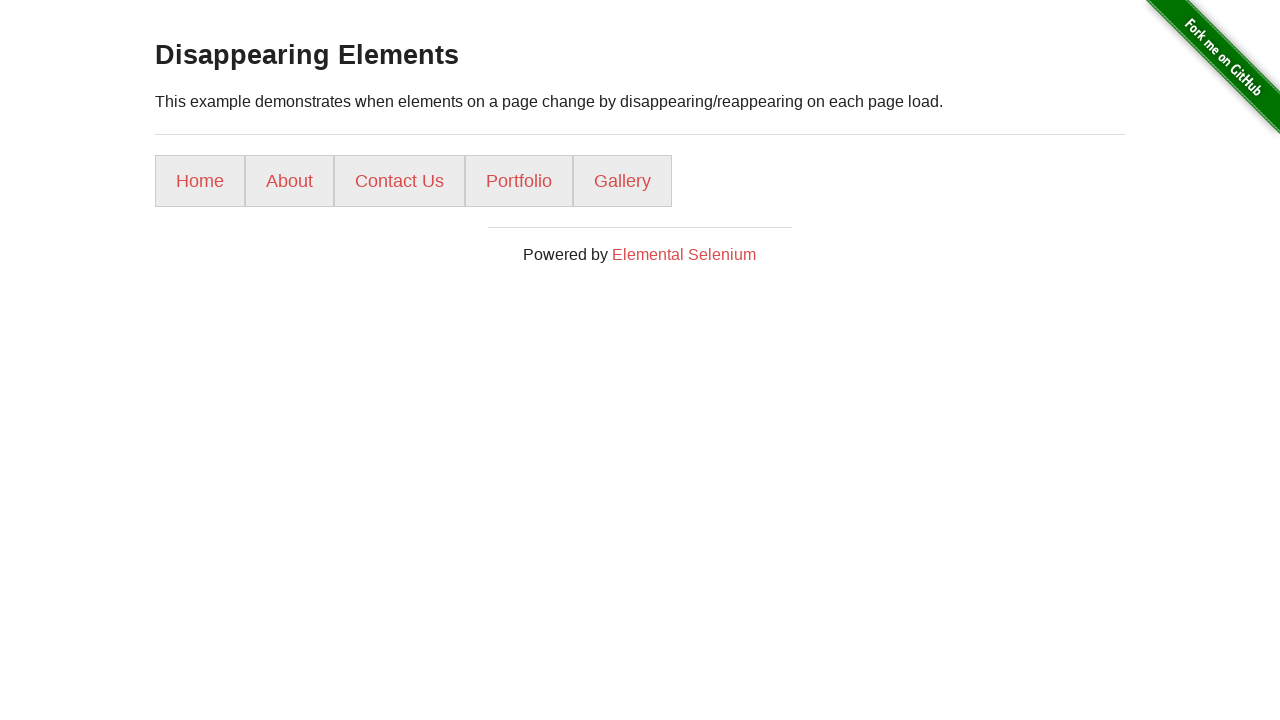

Successfully found 5 or more elements, stopping refresh loop
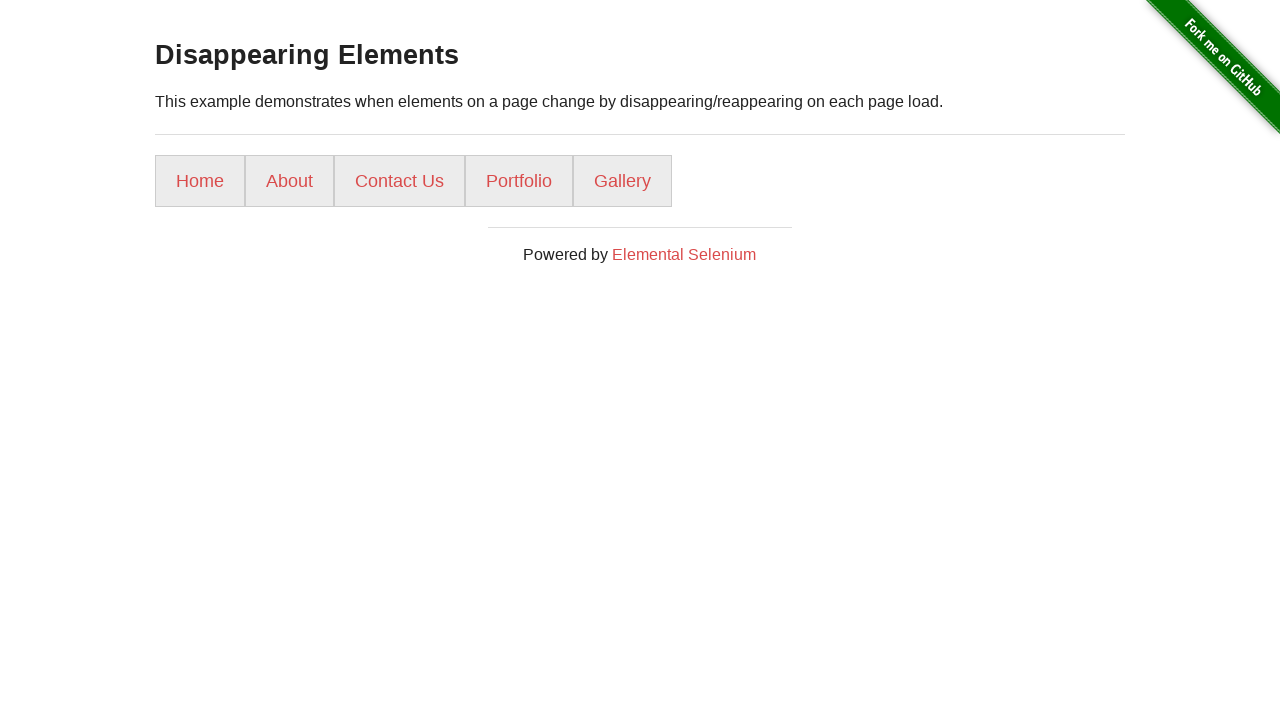

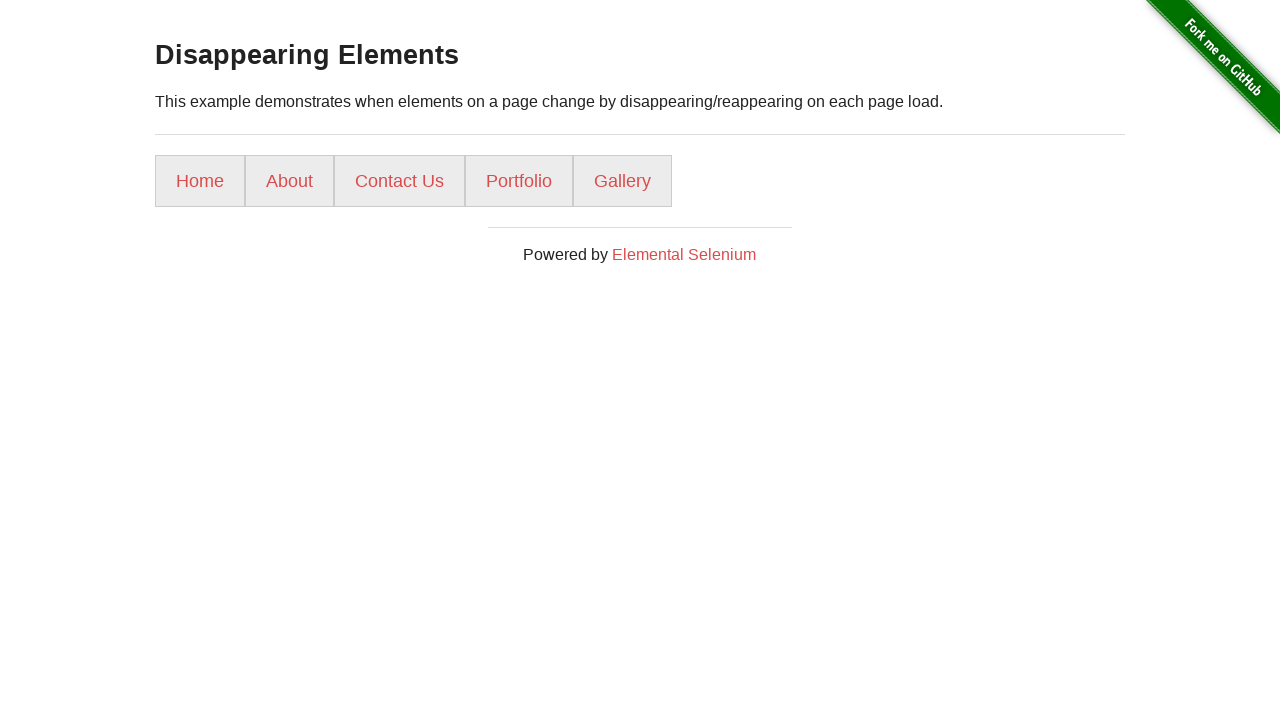